Navigates to RCC ACIS builder, clicks StnMeta button, fills in state and county fields, and submits the form to retrieve station metadata

Starting URL: https://builder.rcc-acis.org

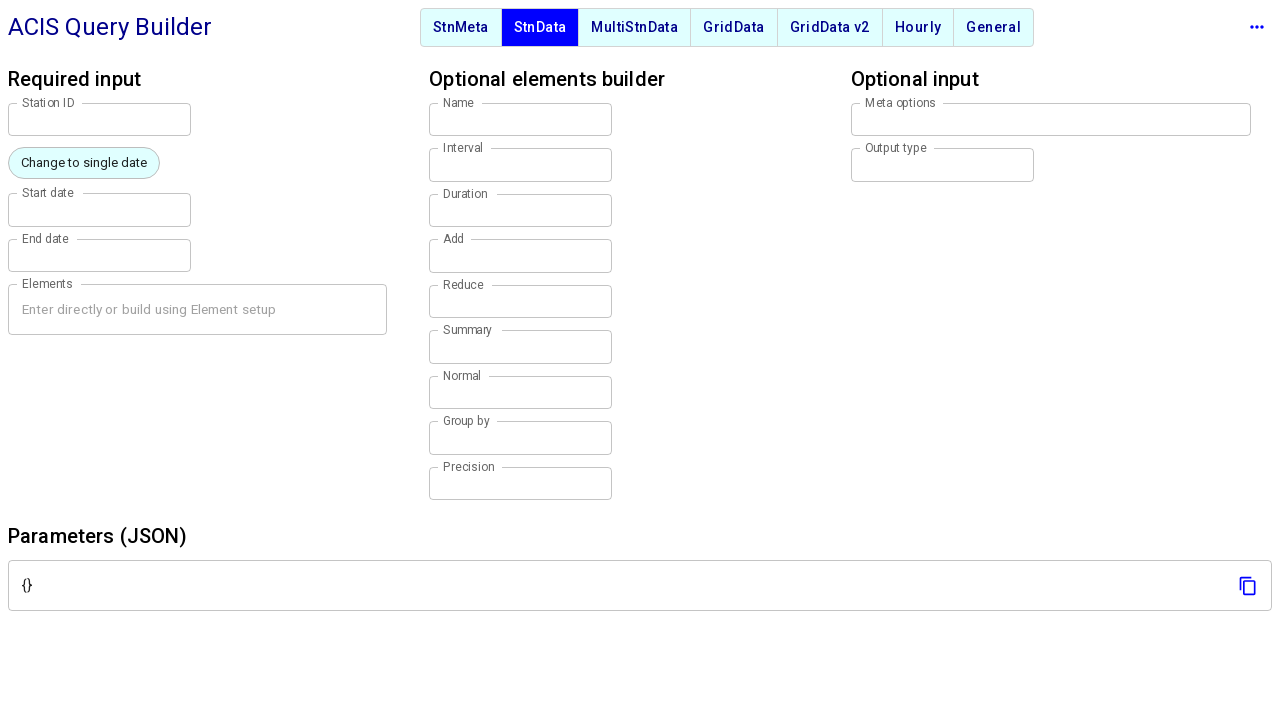

Navigated to RCC ACIS builder homepage
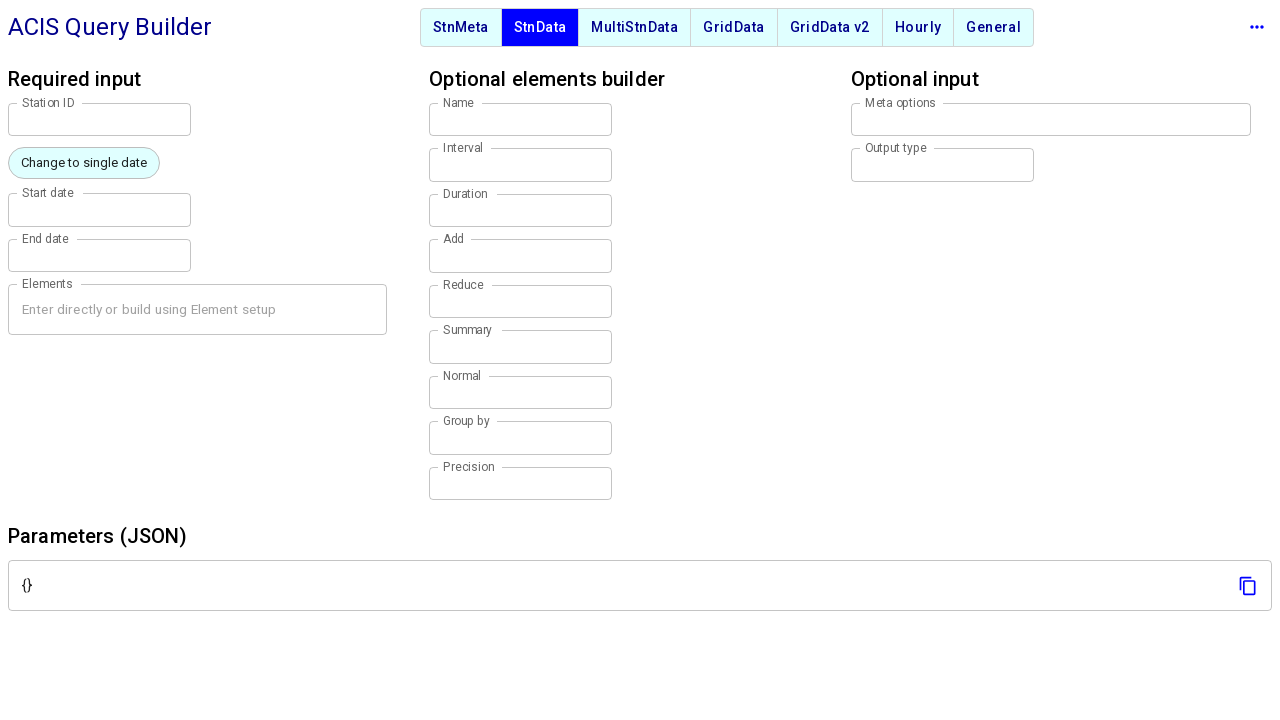

Clicked StnMeta button at (461, 27) on button:has-text("StnMeta")
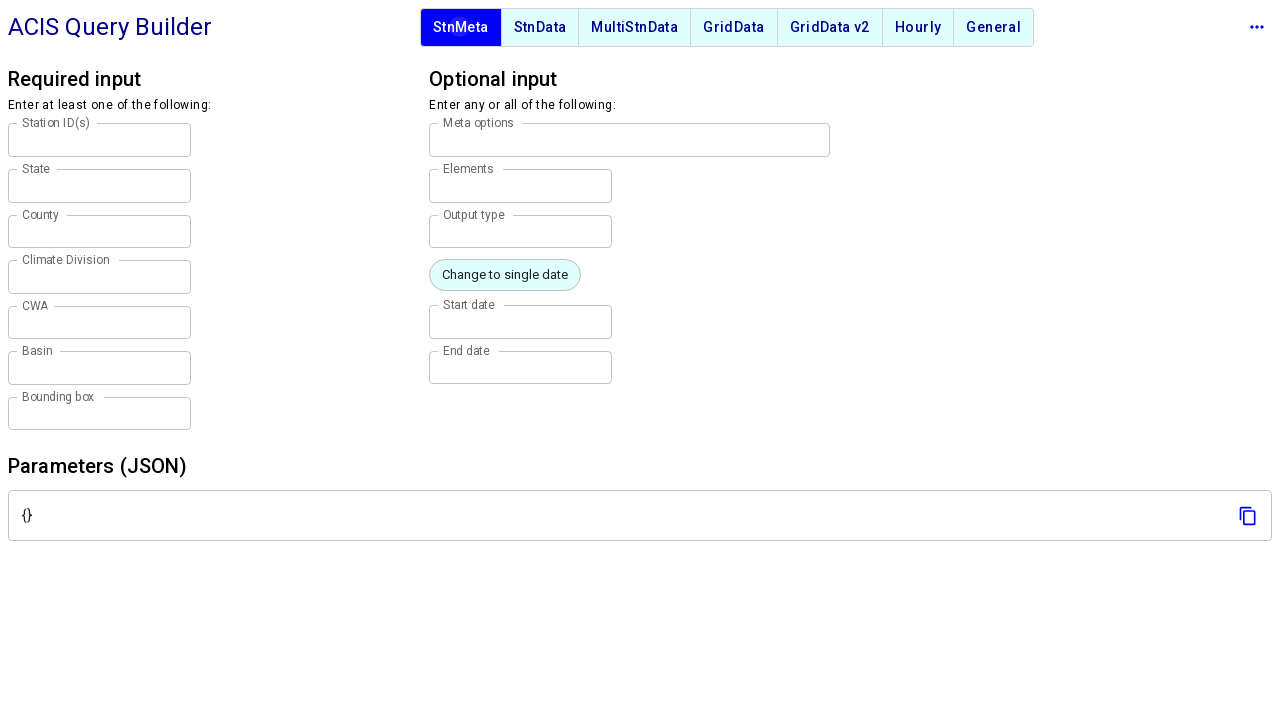

Filled state field with 'MI' on #state
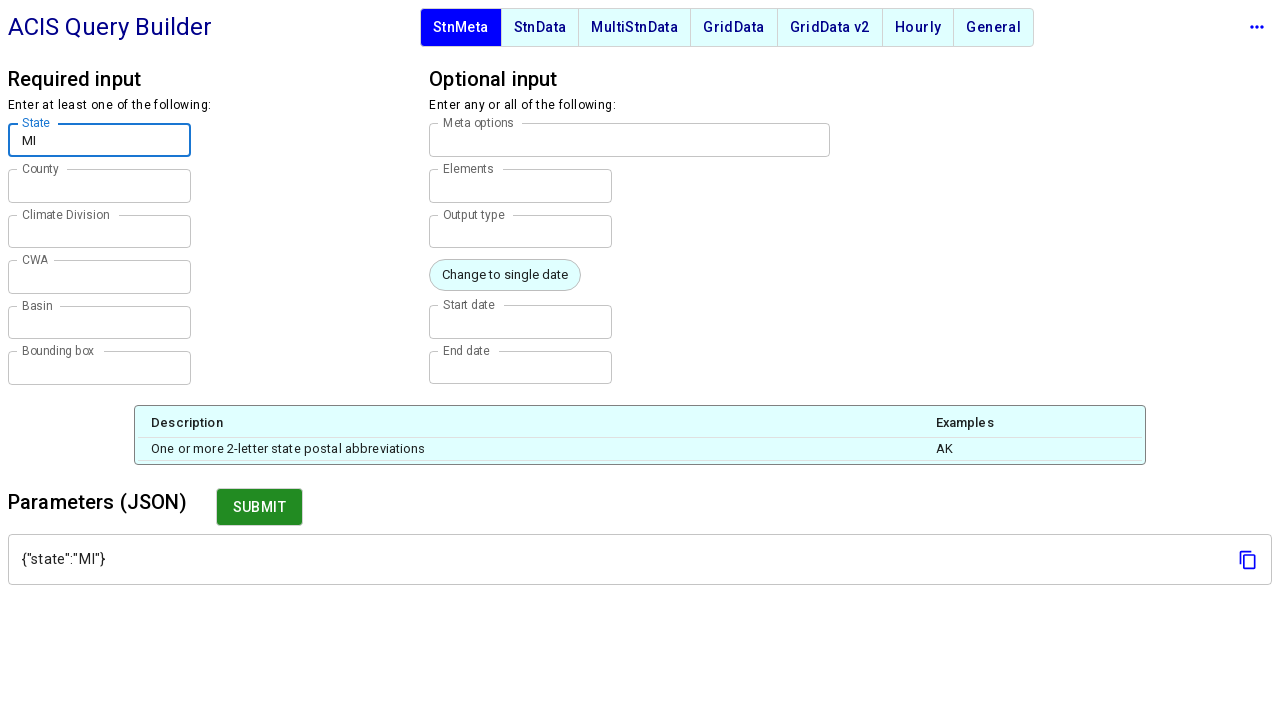

Filled county field with '015' on #county
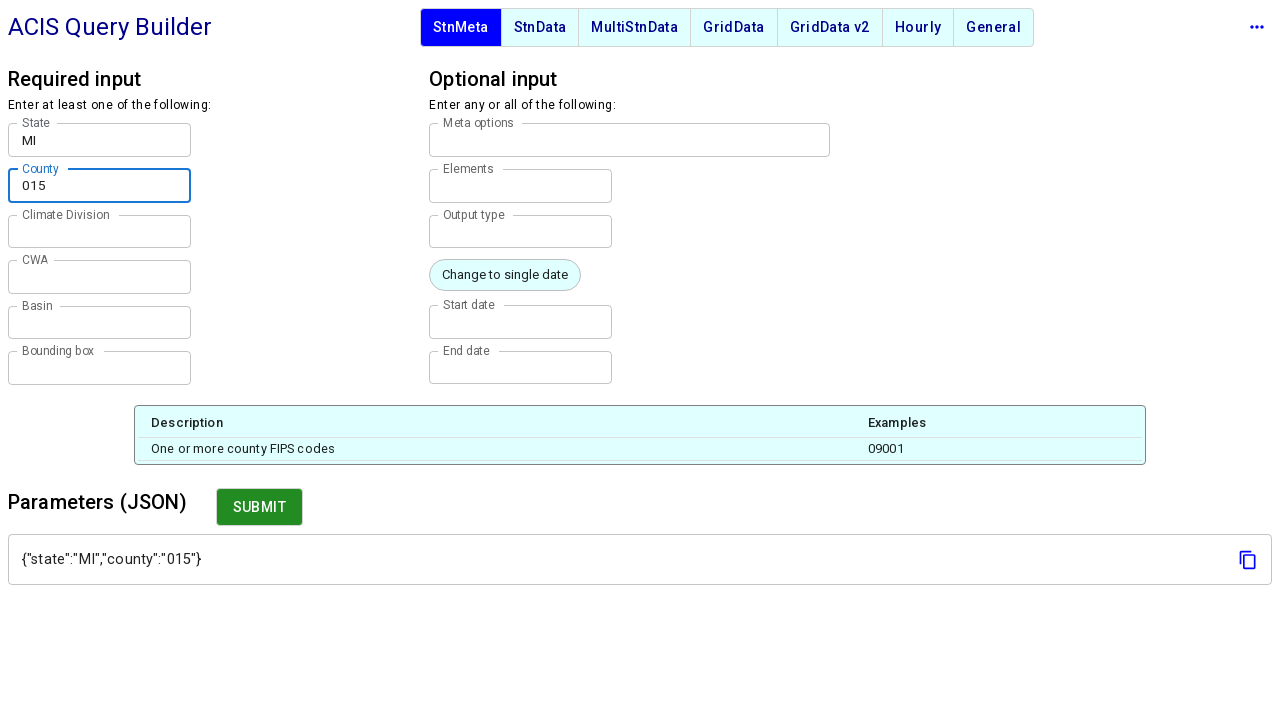

Clicked Submit button to retrieve station metadata at (259, 507) on button:has-text("Submit")
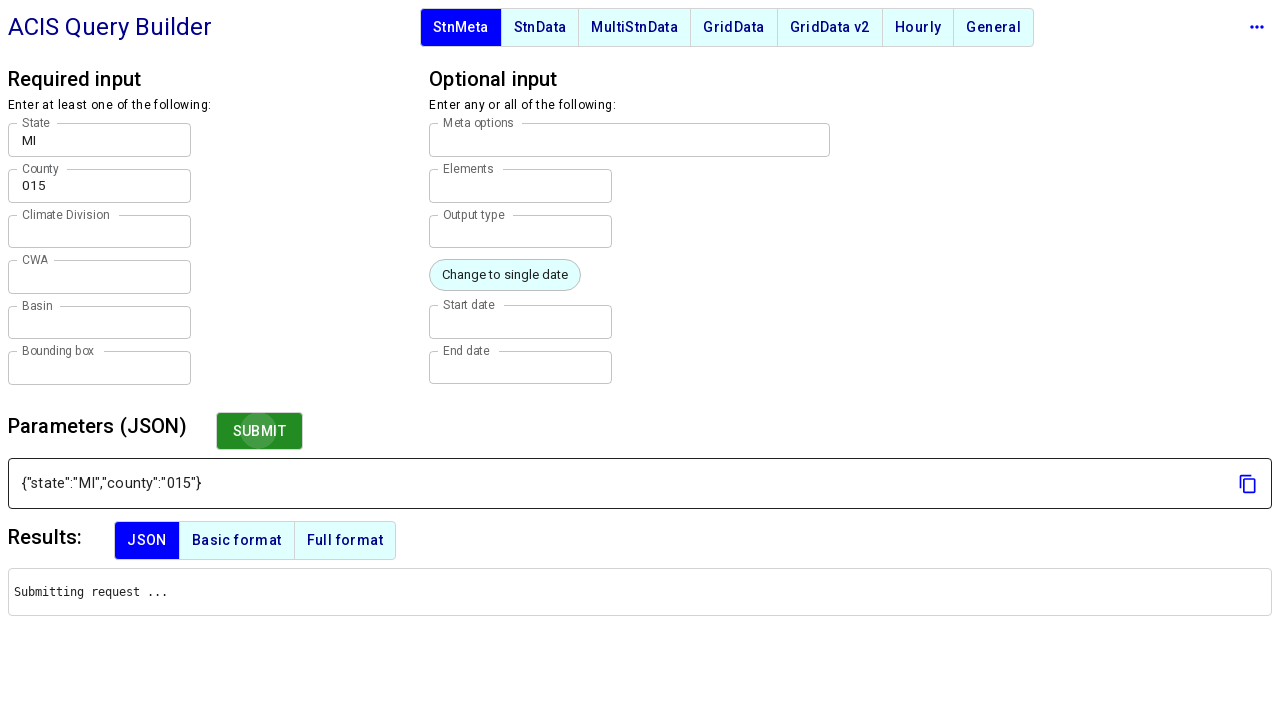

Station metadata JSON response loaded successfully
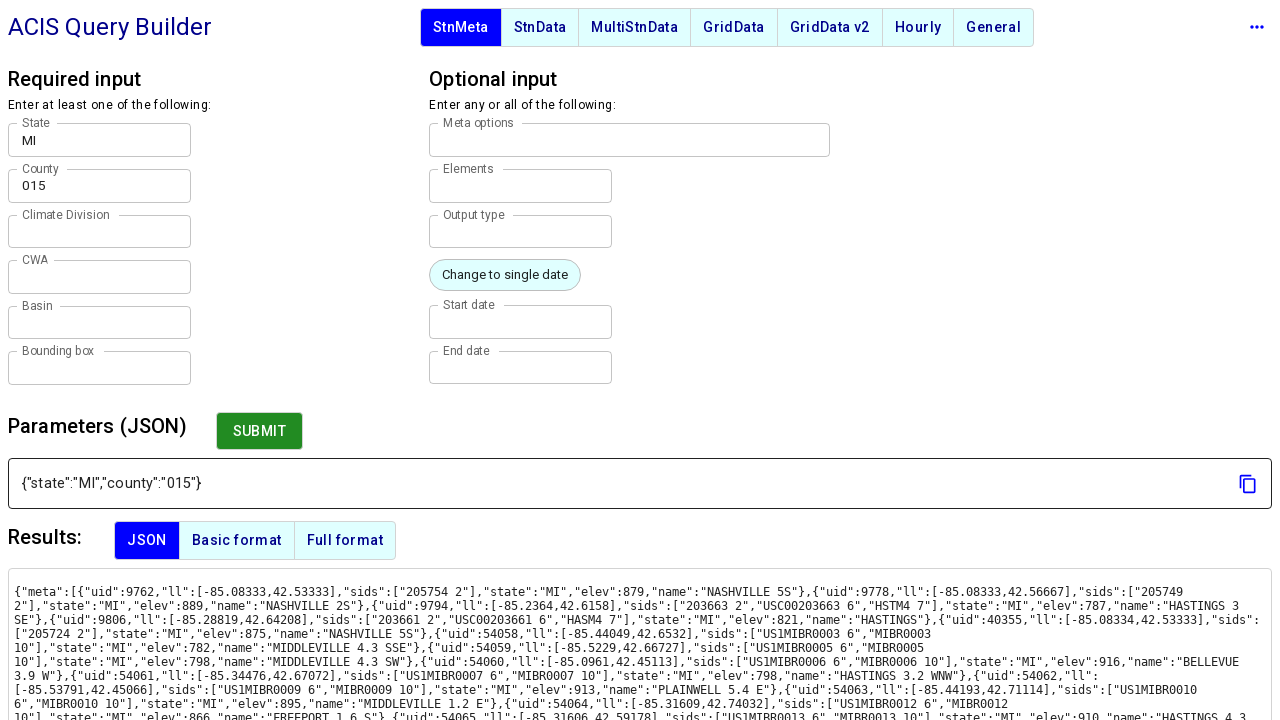

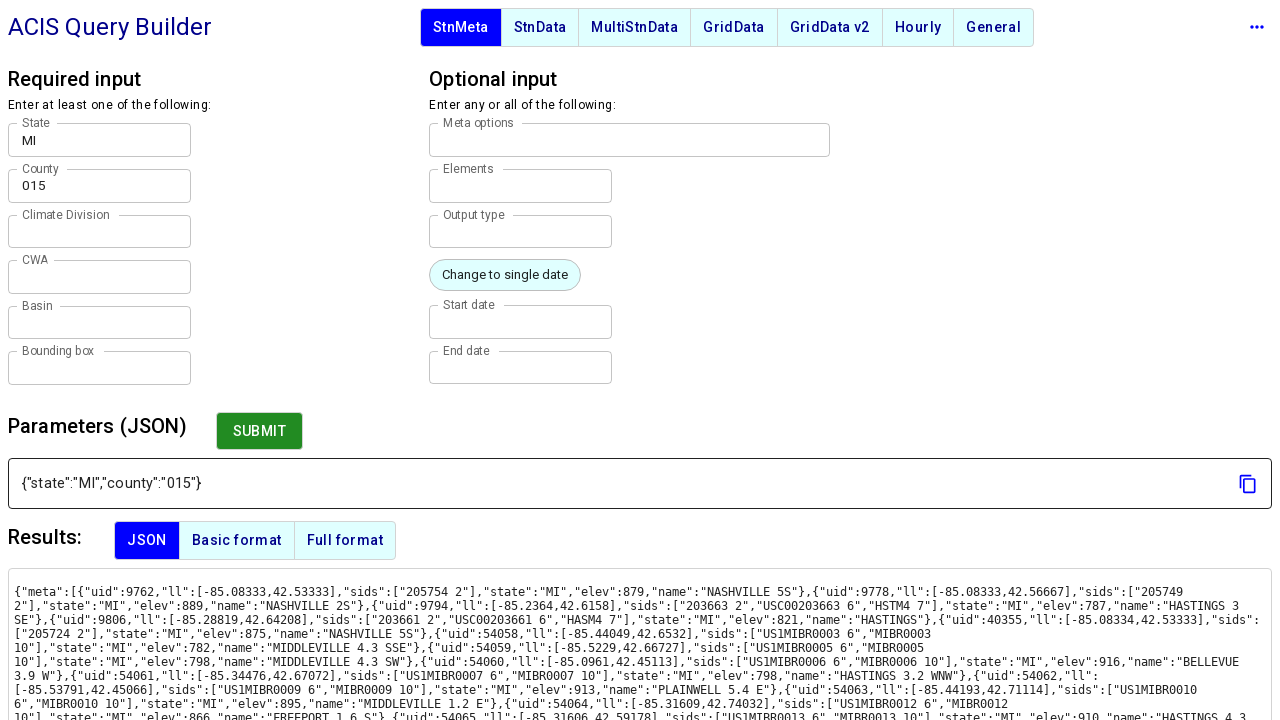